Tests JavaScript prompt alert functionality by triggering a prompt, entering text, and accepting it

Starting URL: https://v1.training-support.net/selenium/javascript-alerts

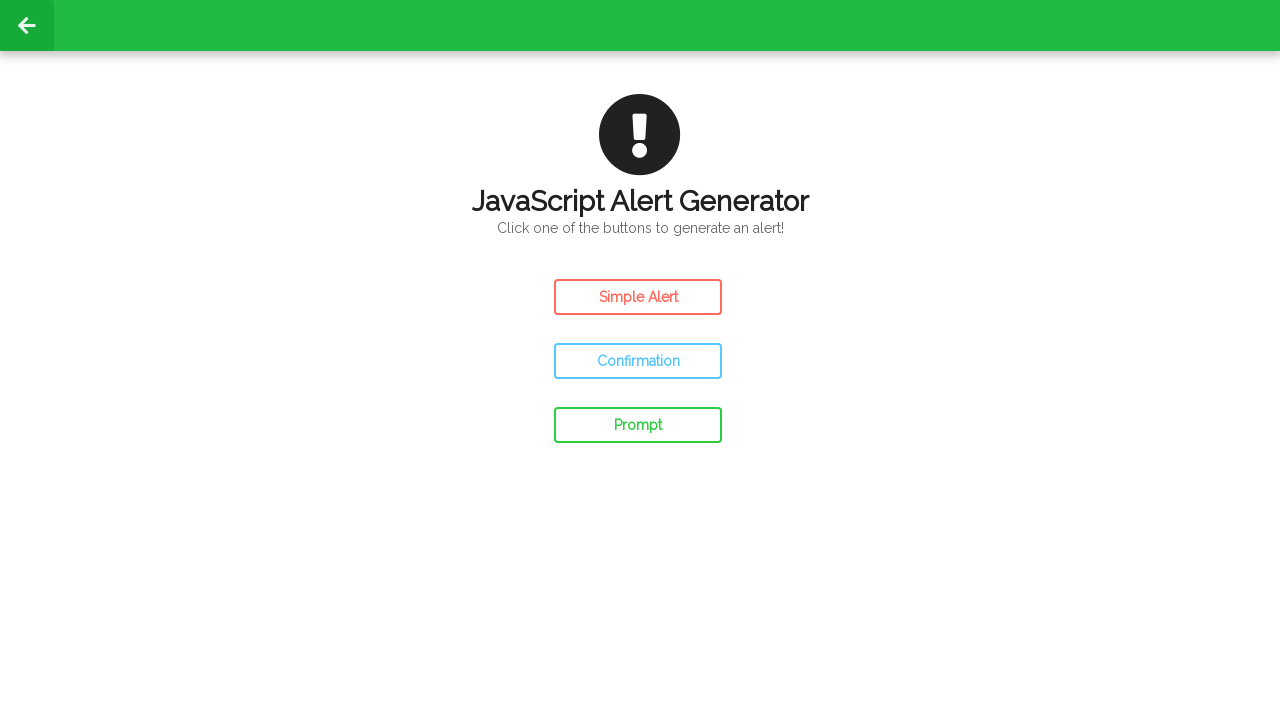

Clicked the prompt button to trigger the JavaScript prompt alert at (638, 425) on #prompt
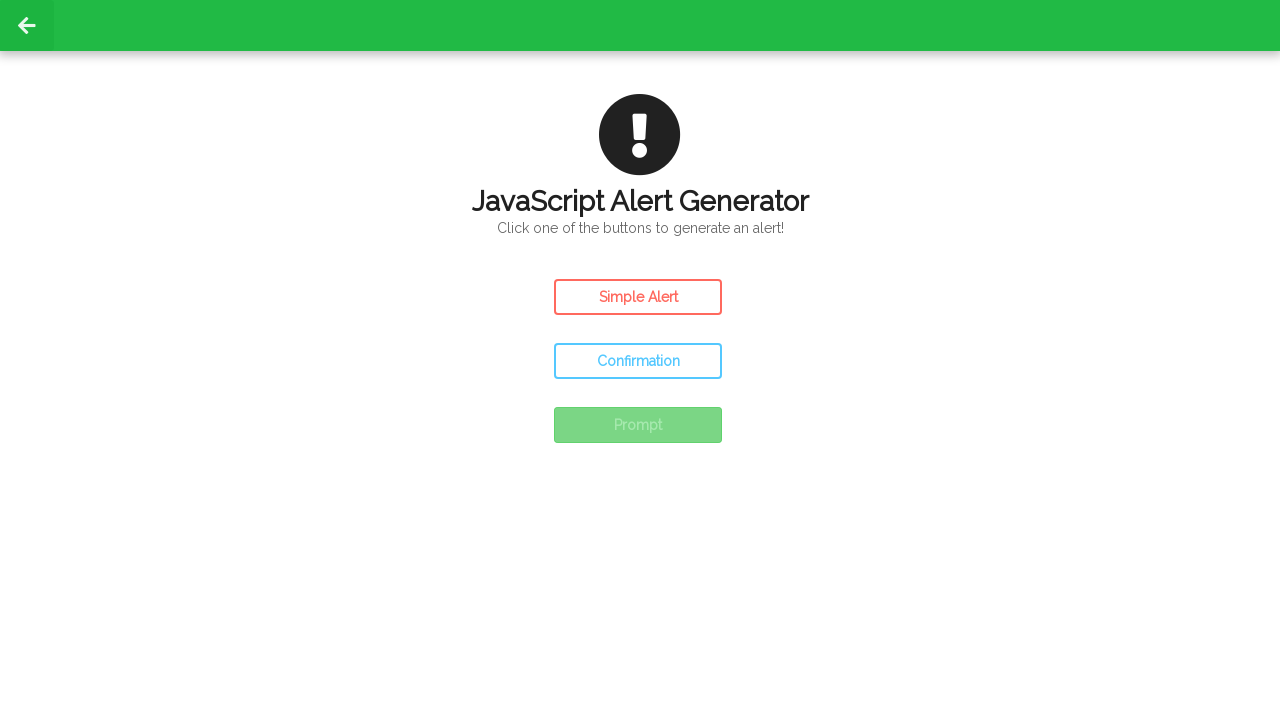

Set up dialog handler to accept prompt with text 'Awesome'
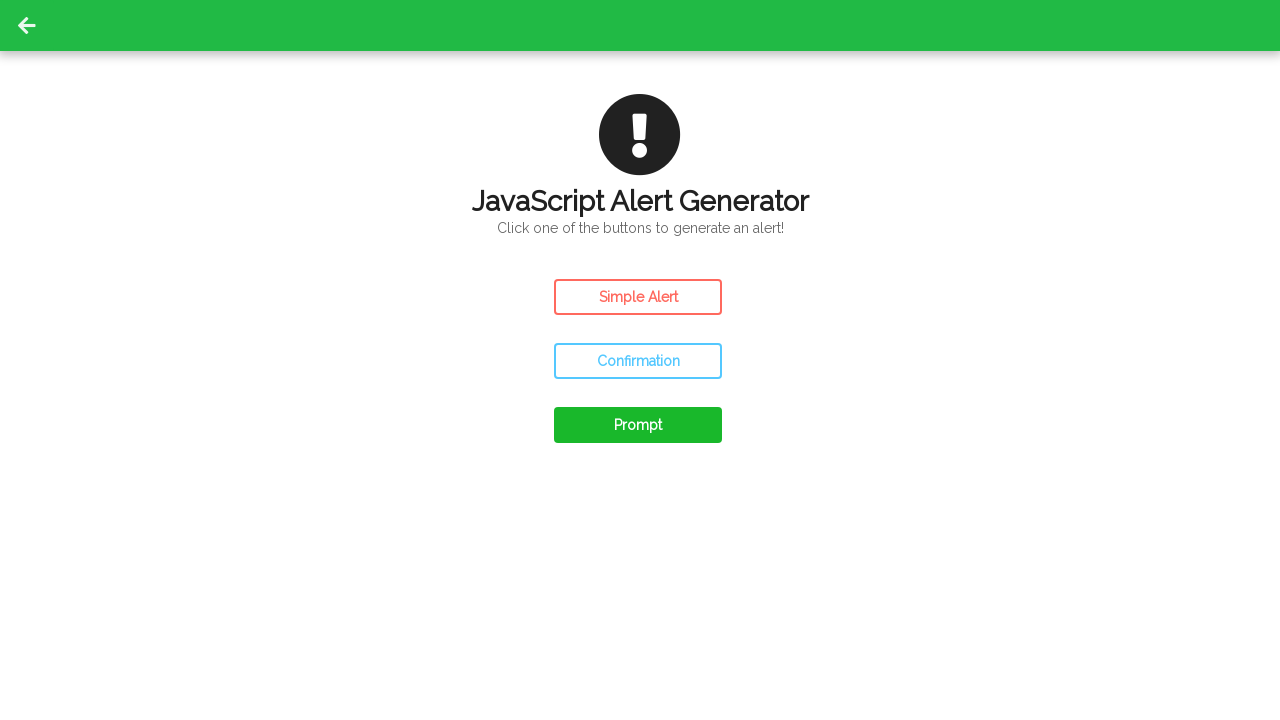

Waited 1000ms for the prompt dialog to be processed
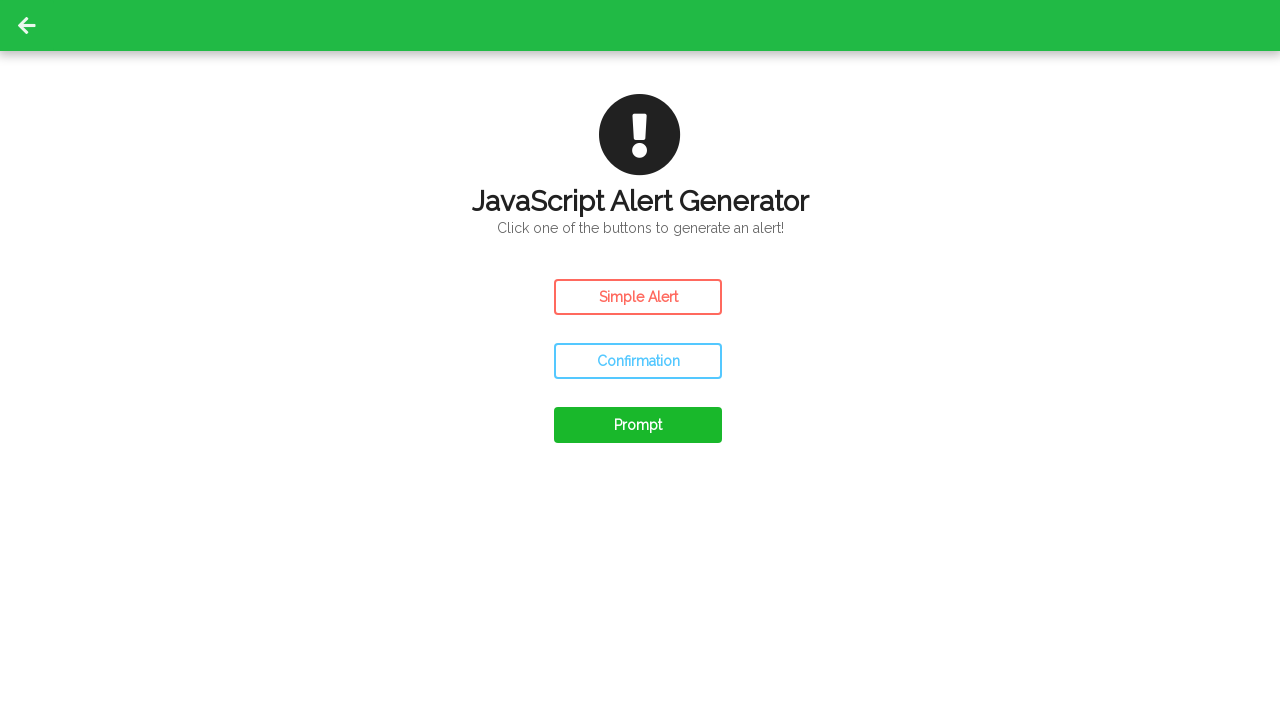

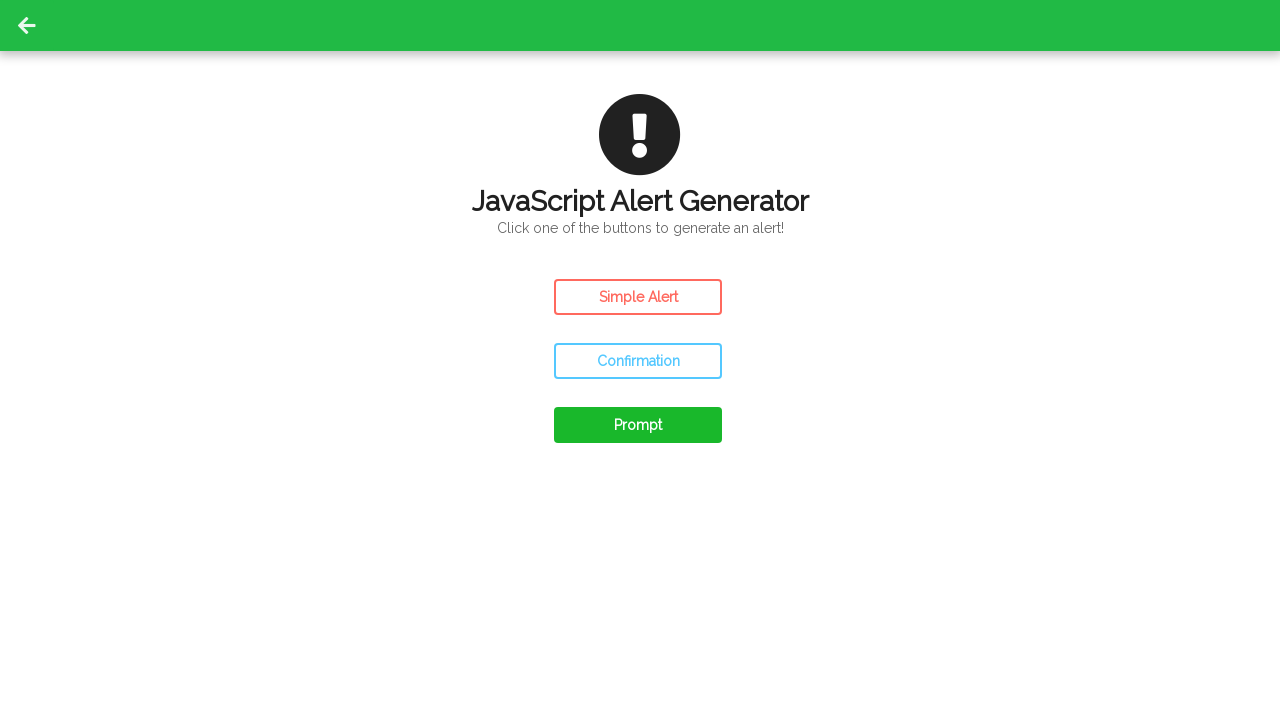